Tests calendar date selection using a loop to find and click on date 26

Starting URL: http://seleniumpractise.blogspot.com/2016/08/how-to-handle-calendar-in-selenium.html

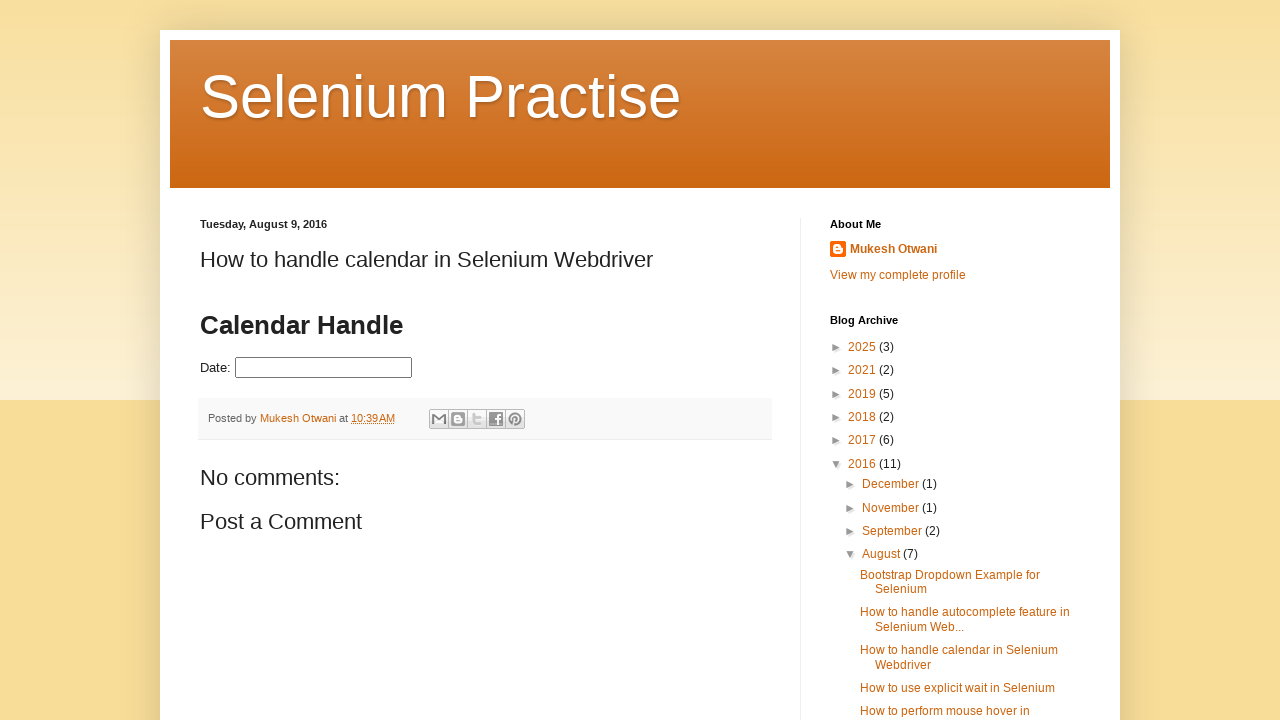

Clicked on datepicker input to open calendar at (324, 368) on xpath=//input[contains(@id, 'datepicker')]
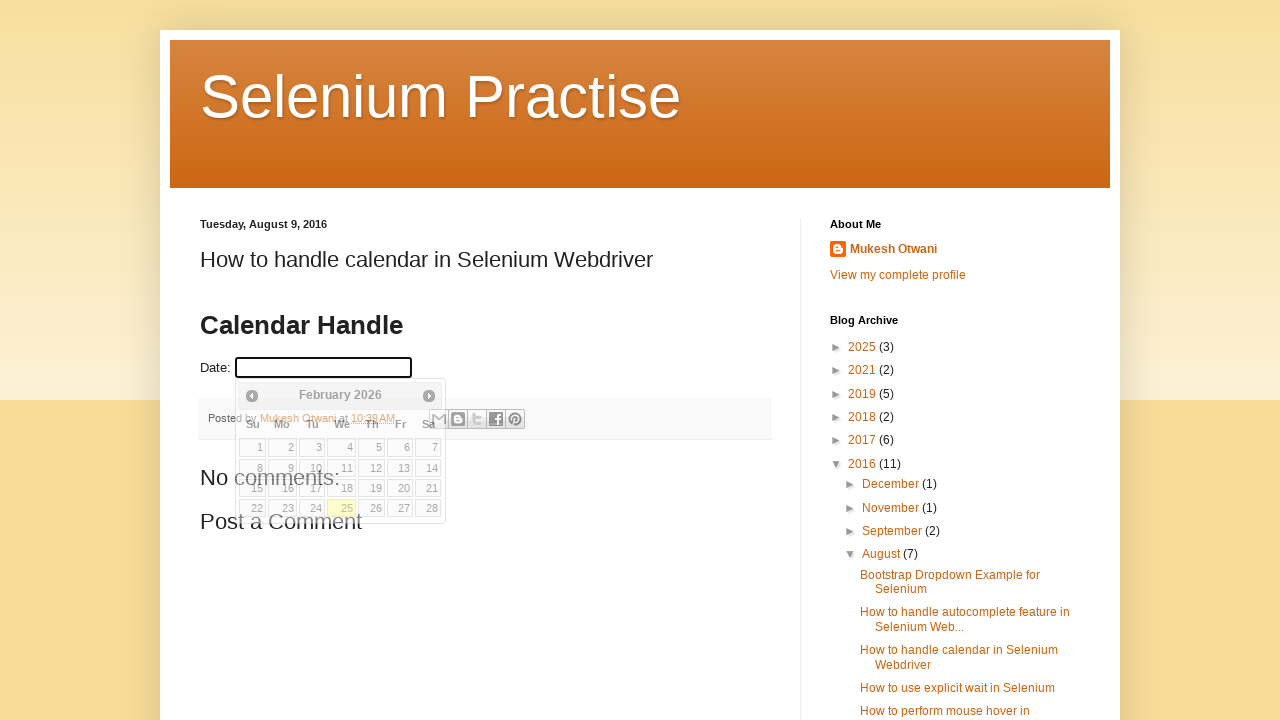

Retrieved all date links from calendar
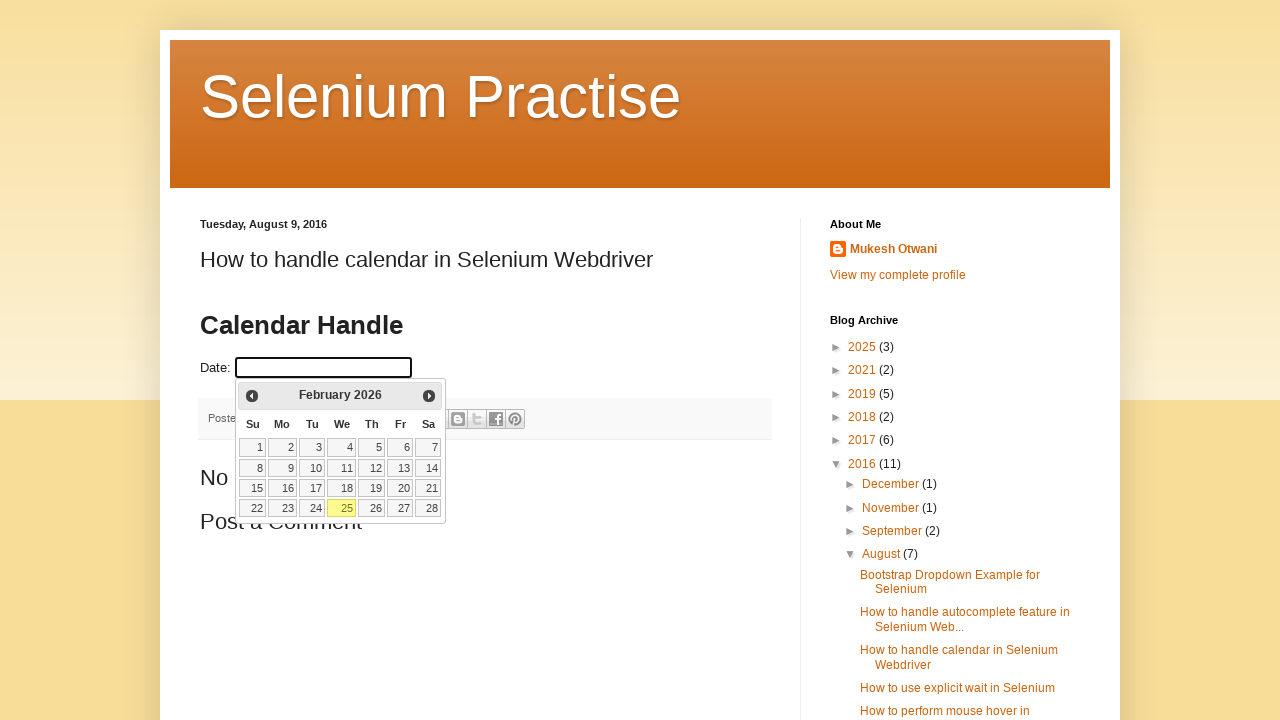

Found and clicked on date 26 in the calendar
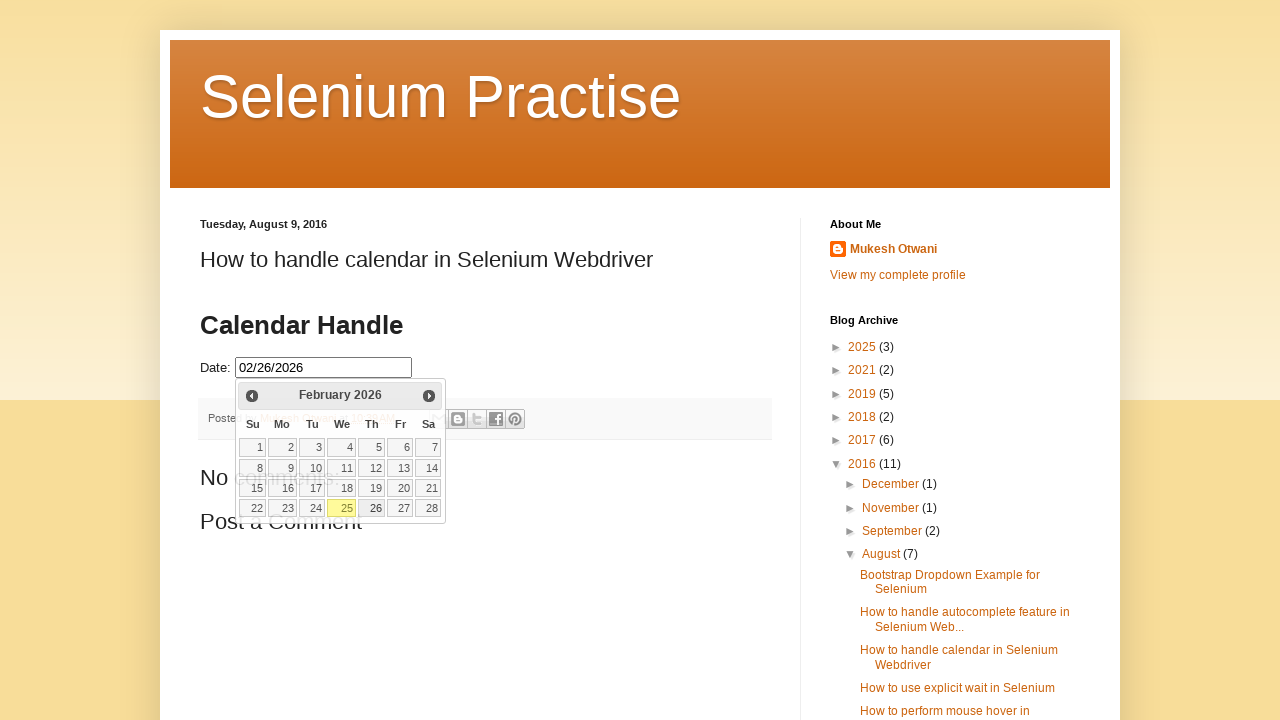

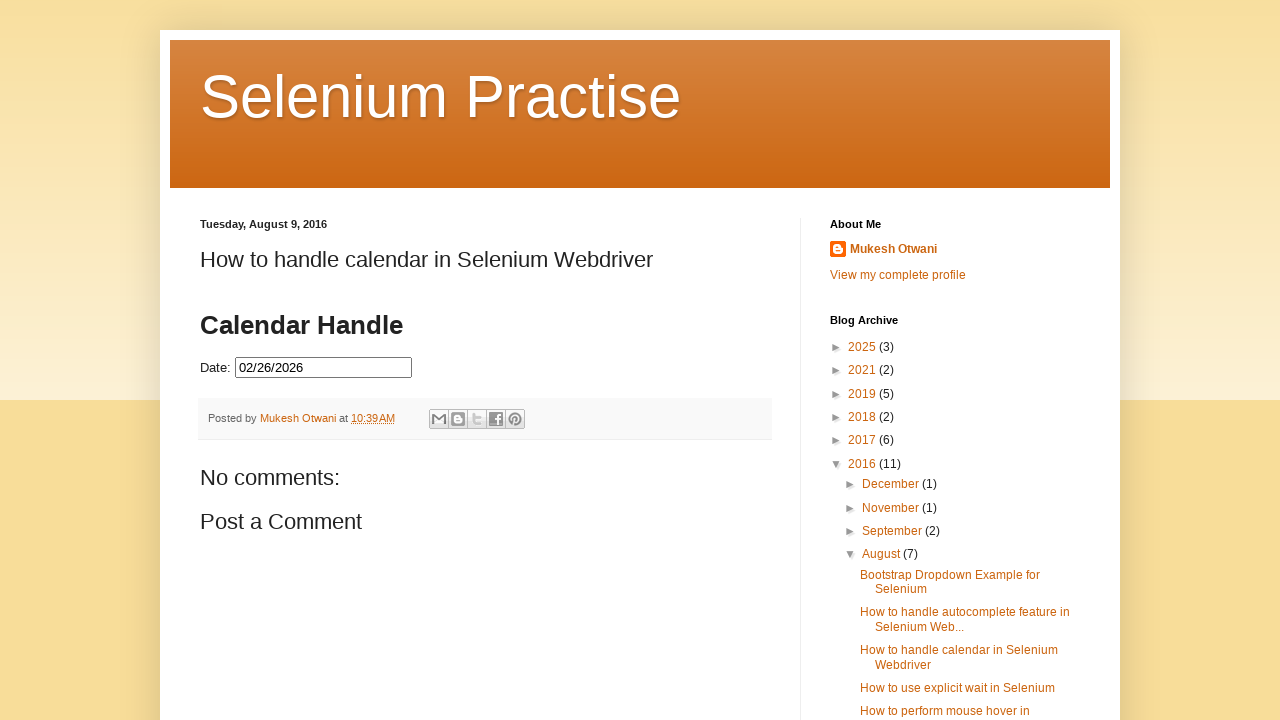